Navigates to a Ukrainian bookstore website and verifies the presence of key page elements including header, navigation, search field, and other UI components

Starting URL: https://store.ababahalamaha.com.ua/

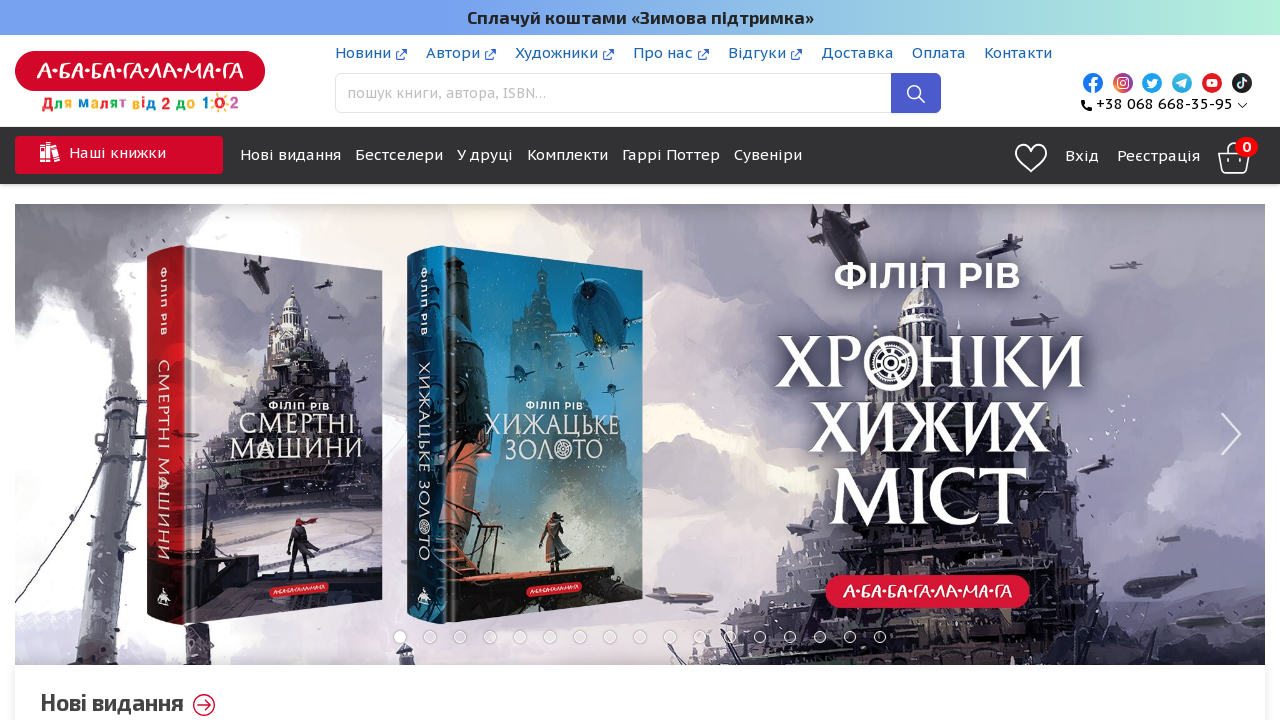

Verified new arrivals link is present in header
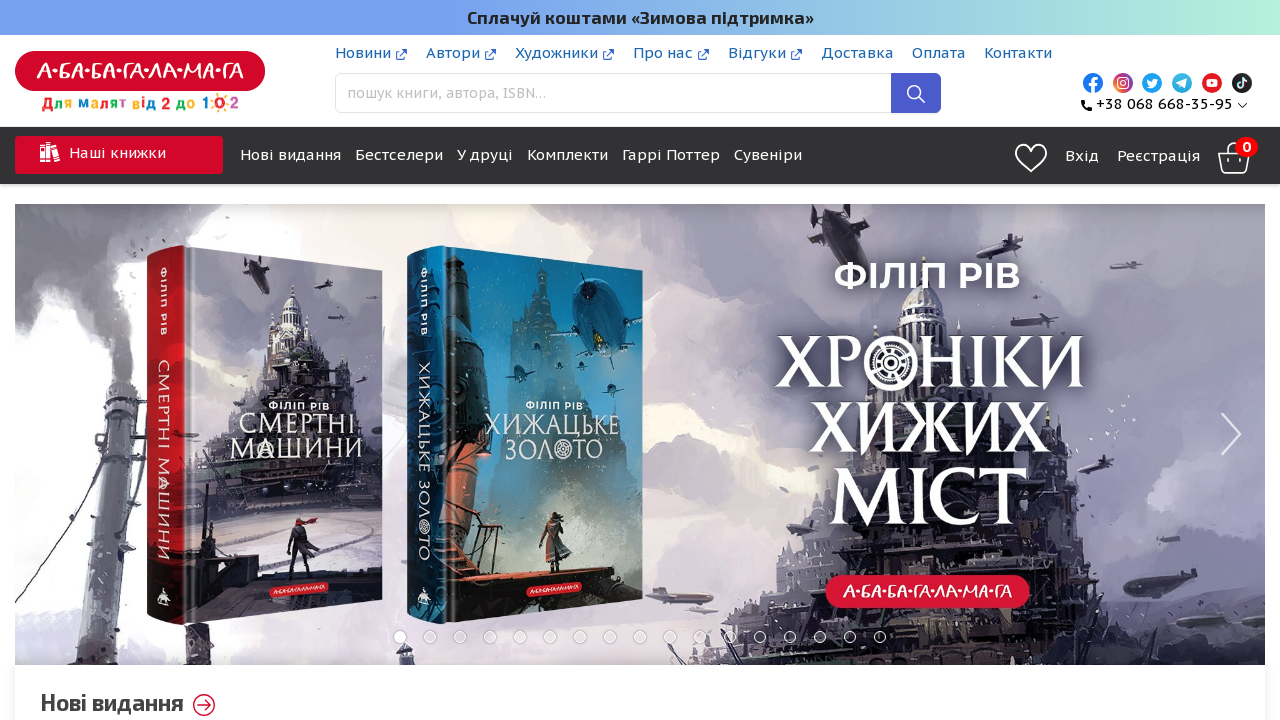

Verified header section is present
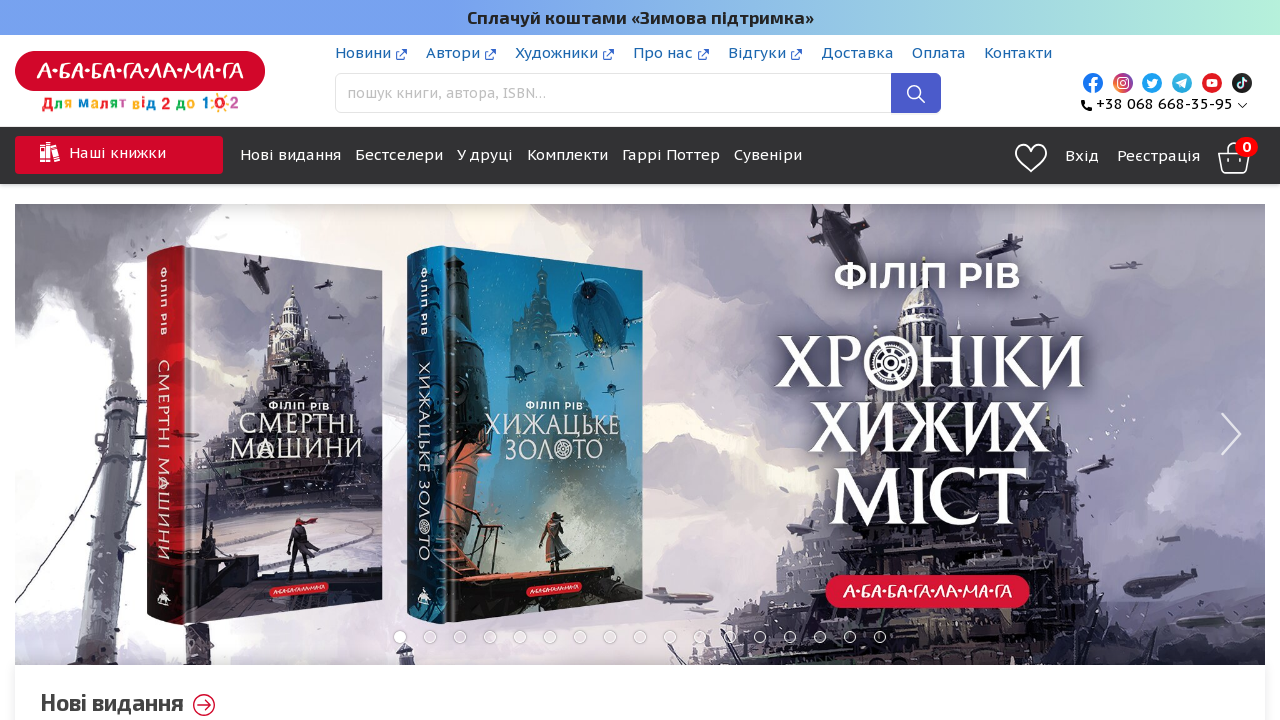

Verified telephone number is displayed in header
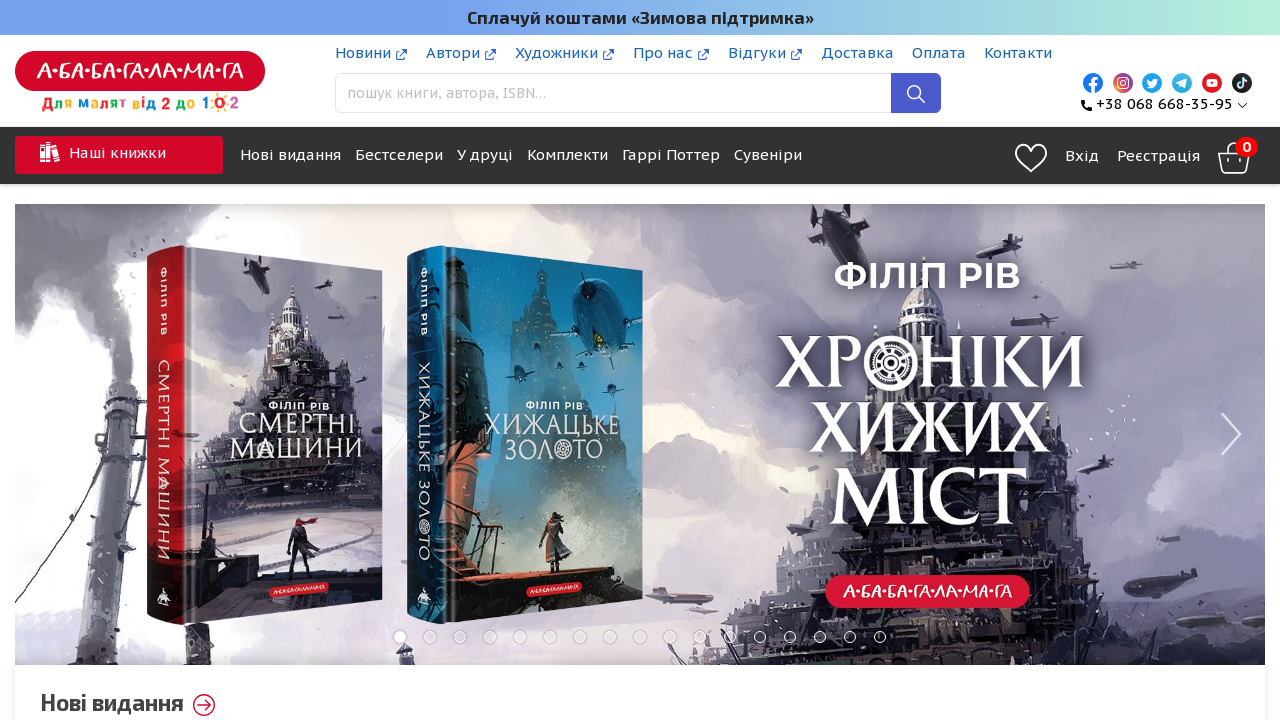

Verified badge element is present
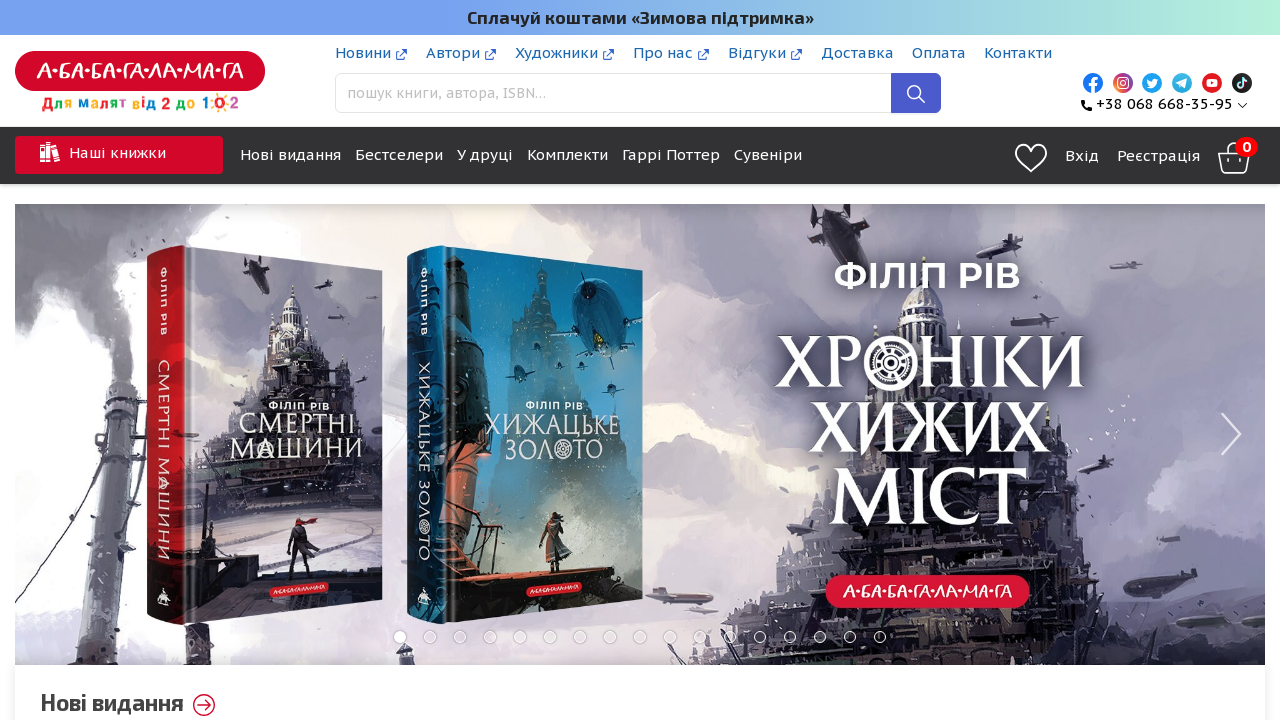

Verified search field is present in header
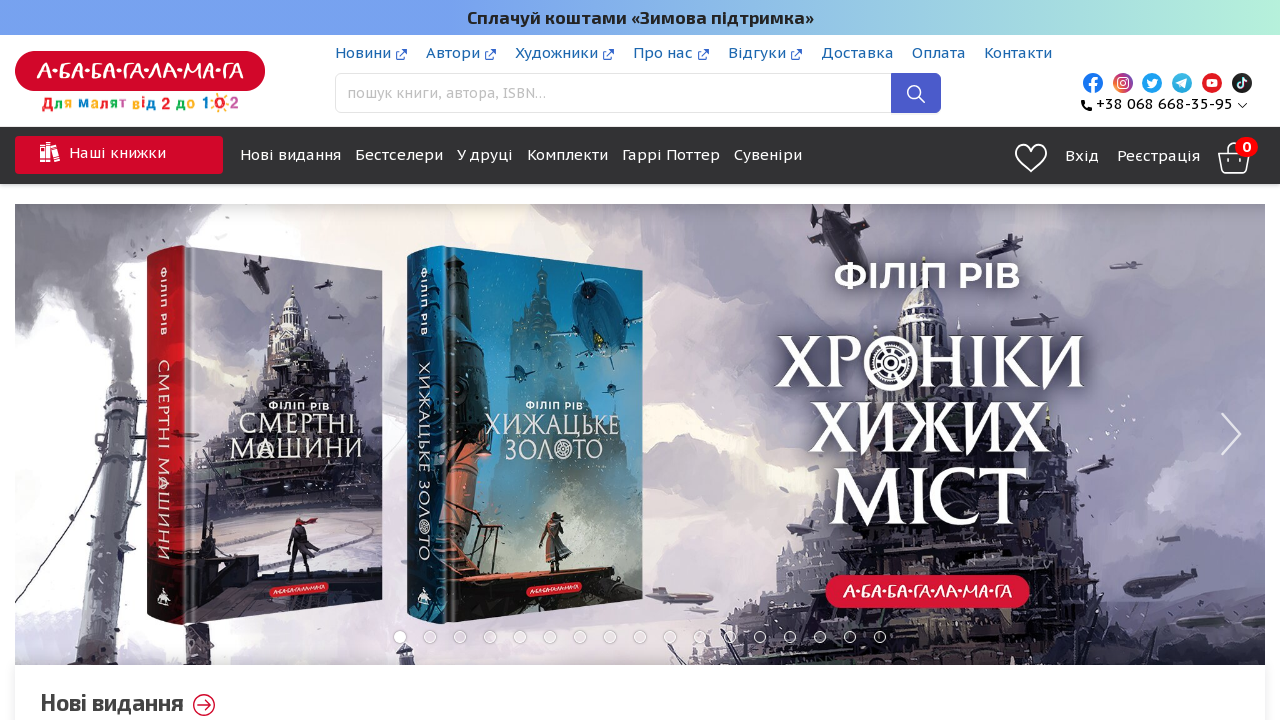

Verified books collection navigation is present
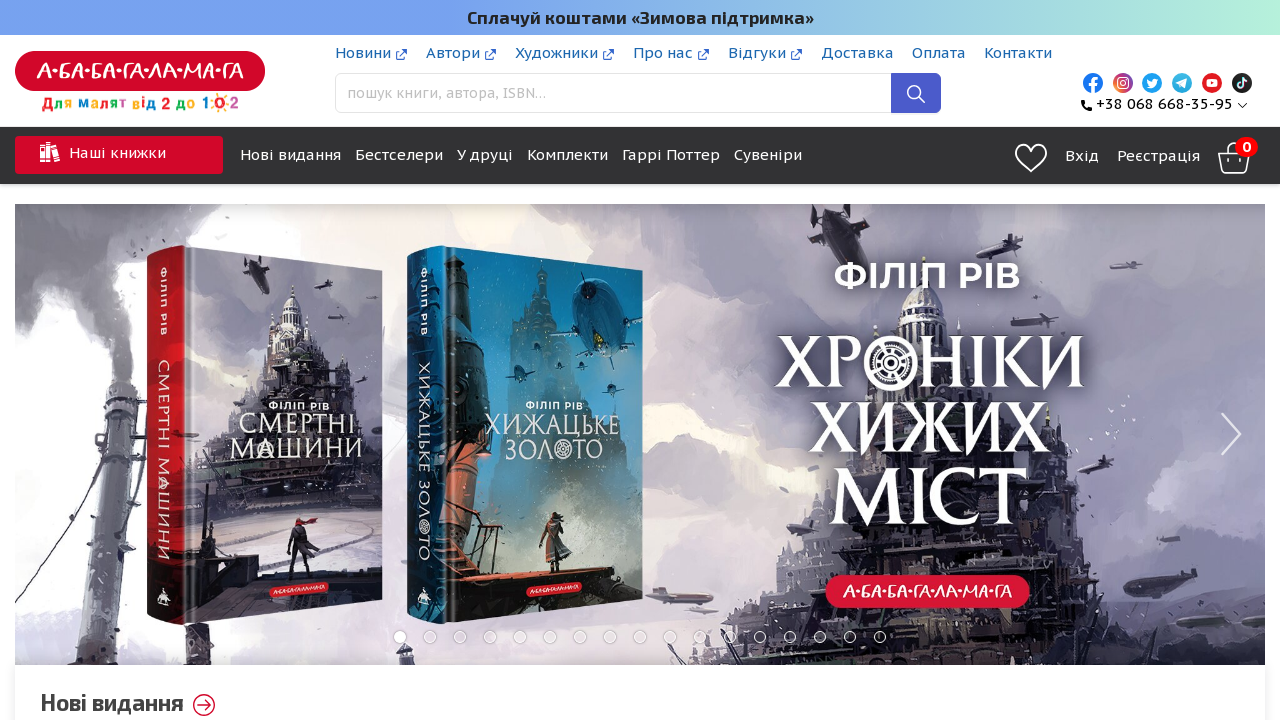

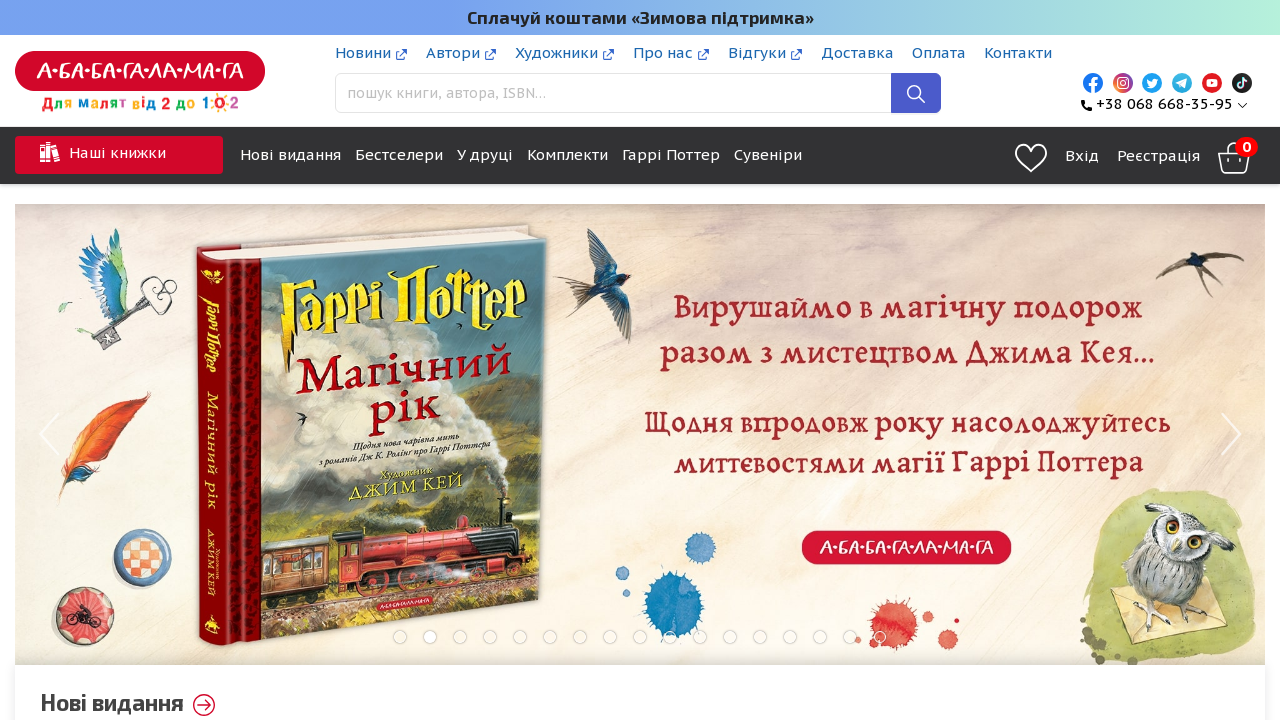